Tests alert handling by clicking an alert button and accepting the alert dialog

Starting URL: http://omayo.blogspot.com

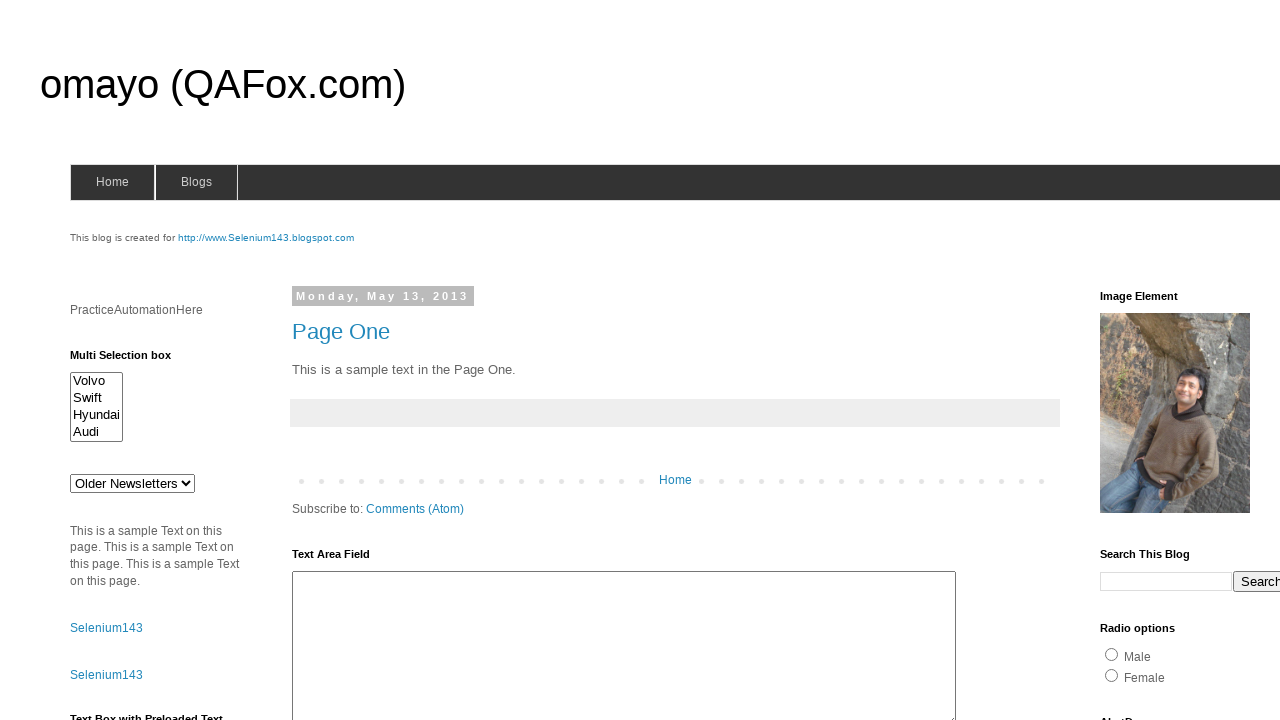

Set up dialog handler to automatically accept alerts
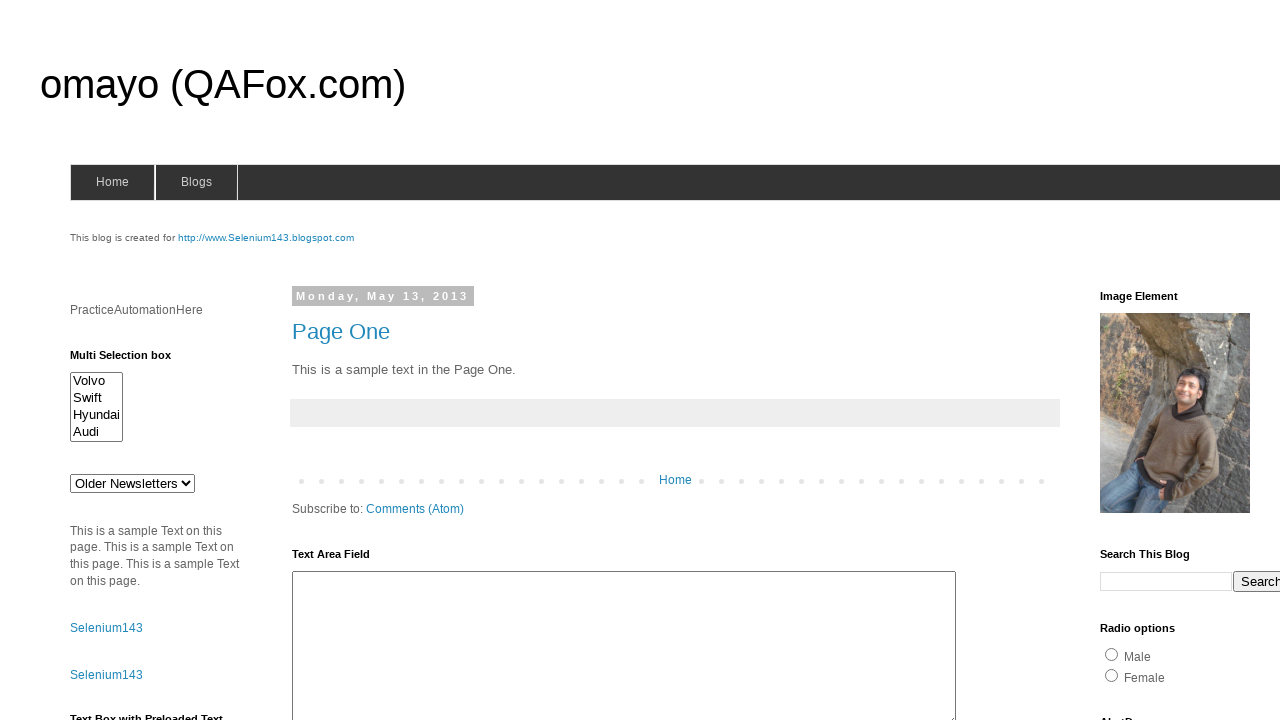

Clicked alert button to trigger alert dialog at (1154, 361) on #alert1
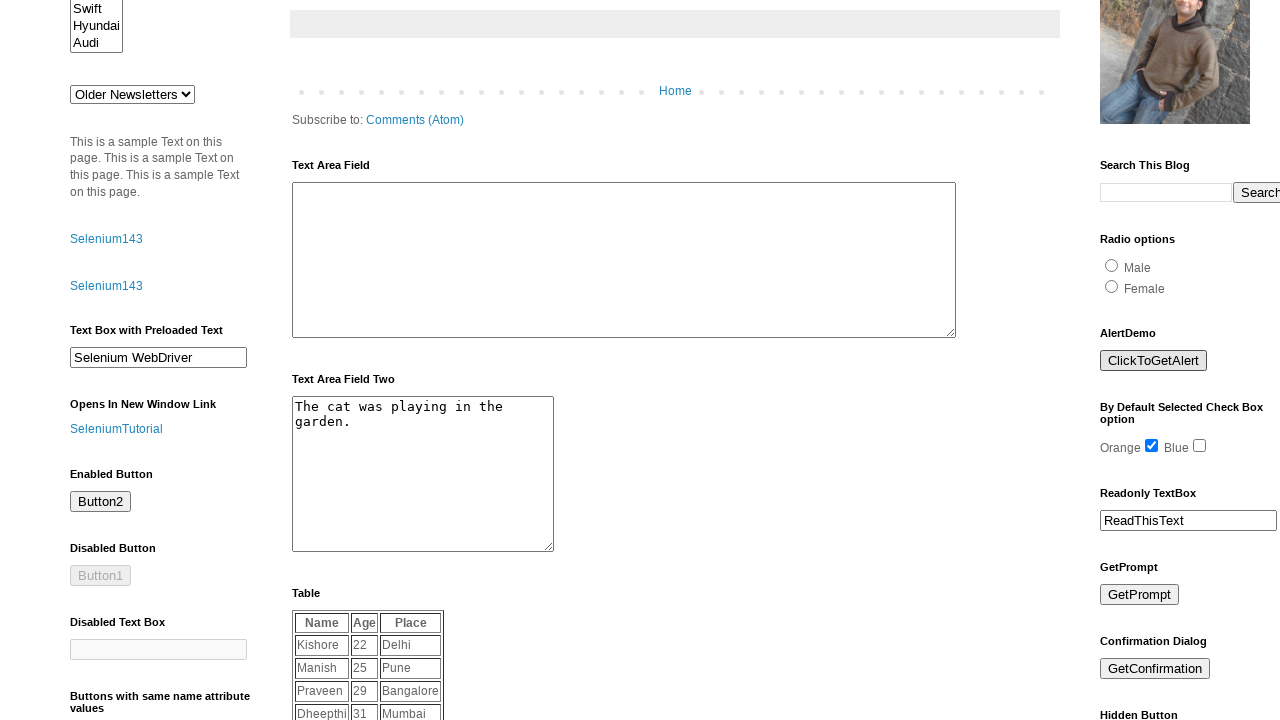

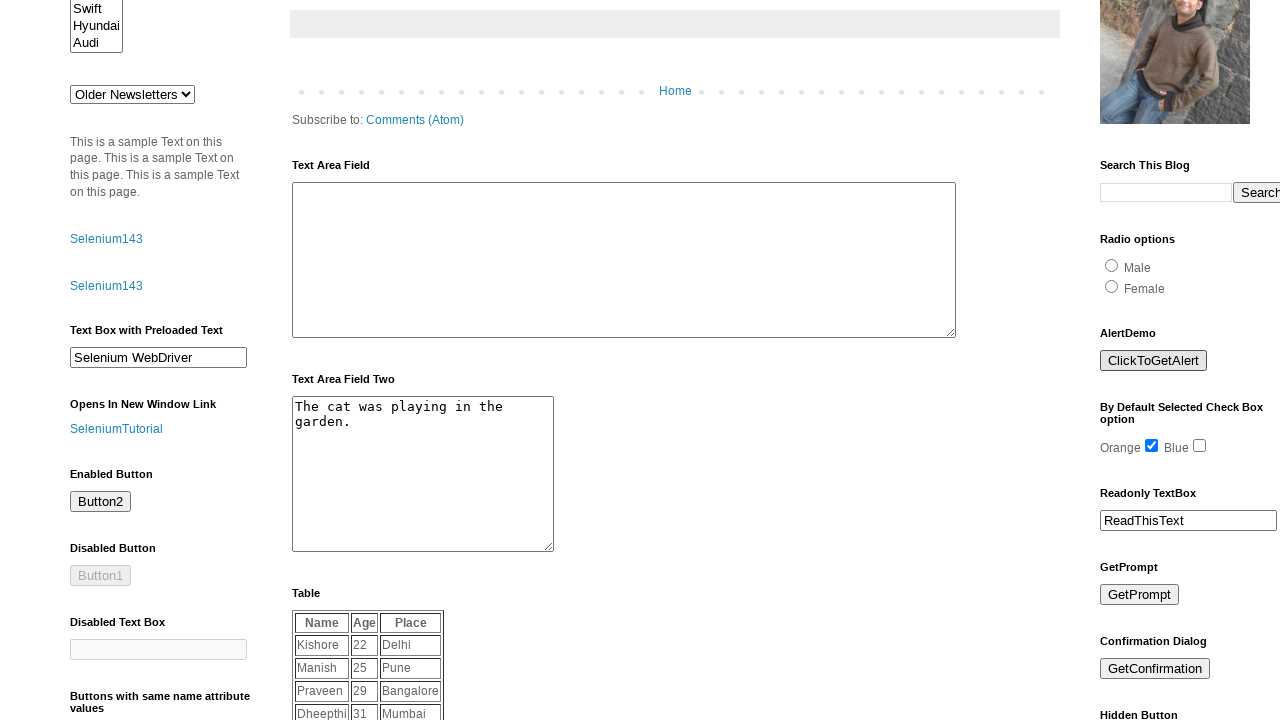